Tests horizontal slider functionality by clicking and dragging the slider to change its value

Starting URL: https://the-internet.herokuapp.com/horizontal_slider

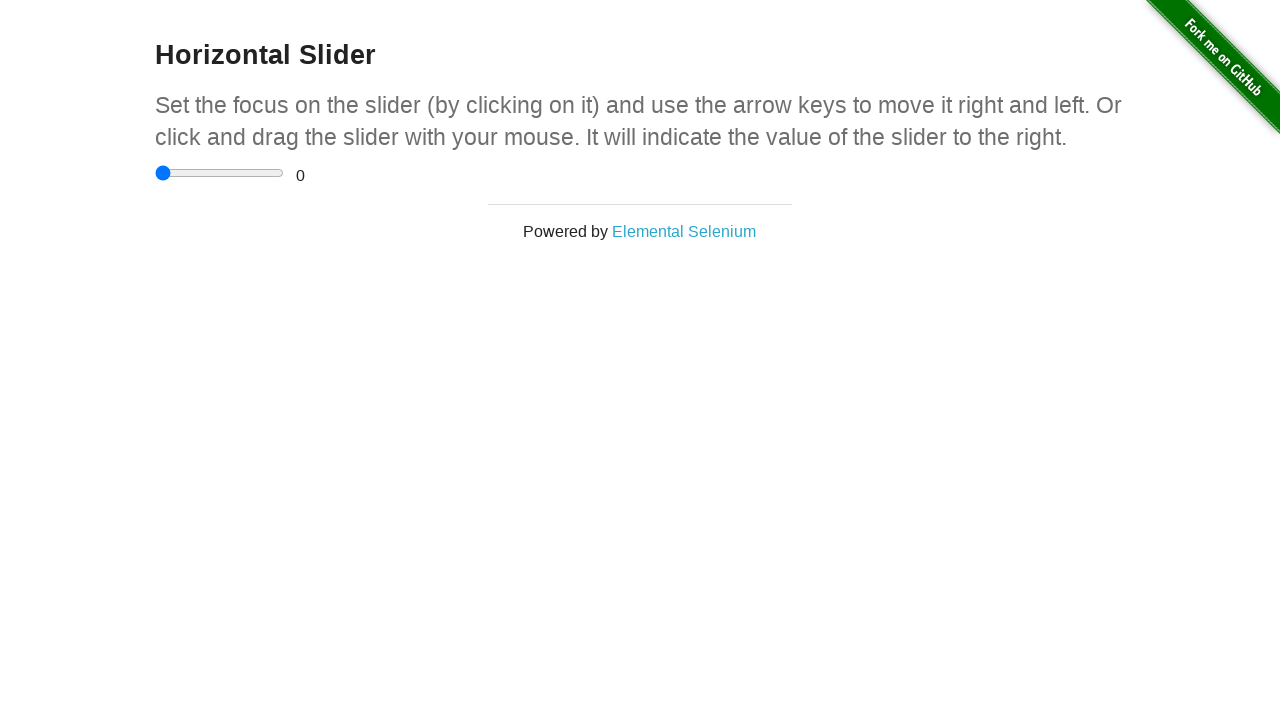

Located the horizontal slider element
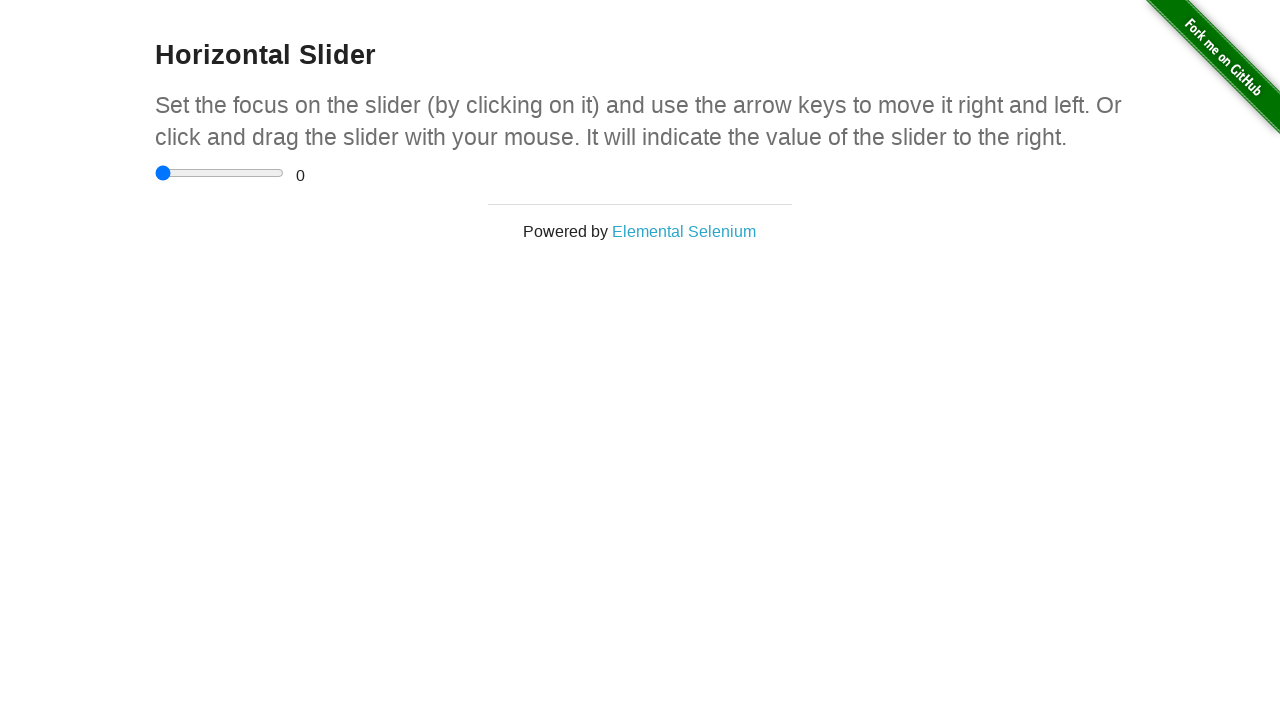

Located the slider value display element
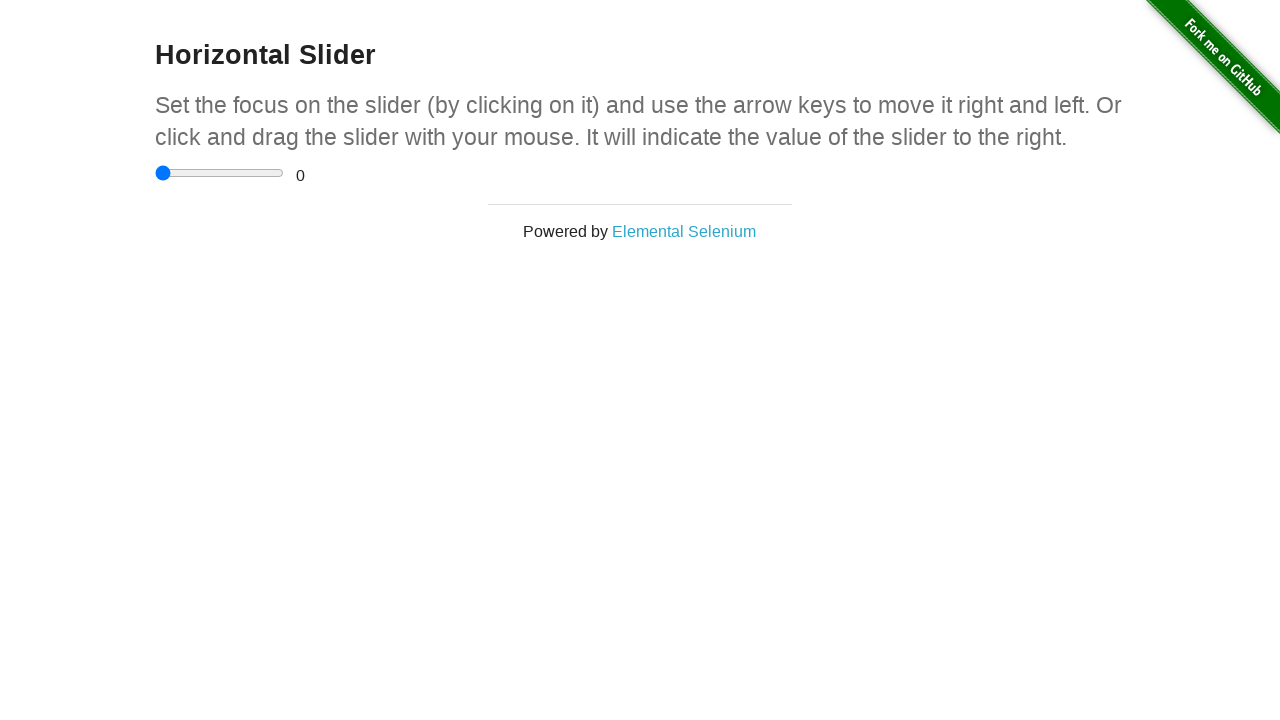

Verified initial slider value is 0
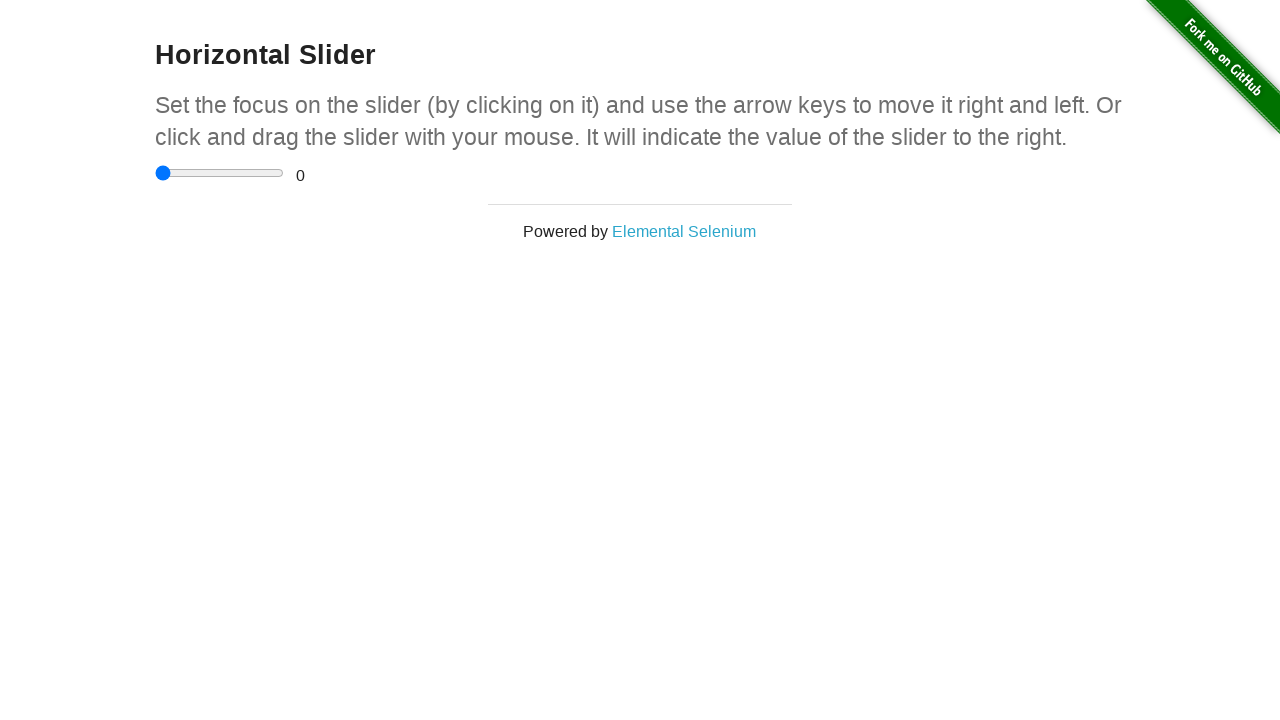

Retrieved slider bounding box coordinates
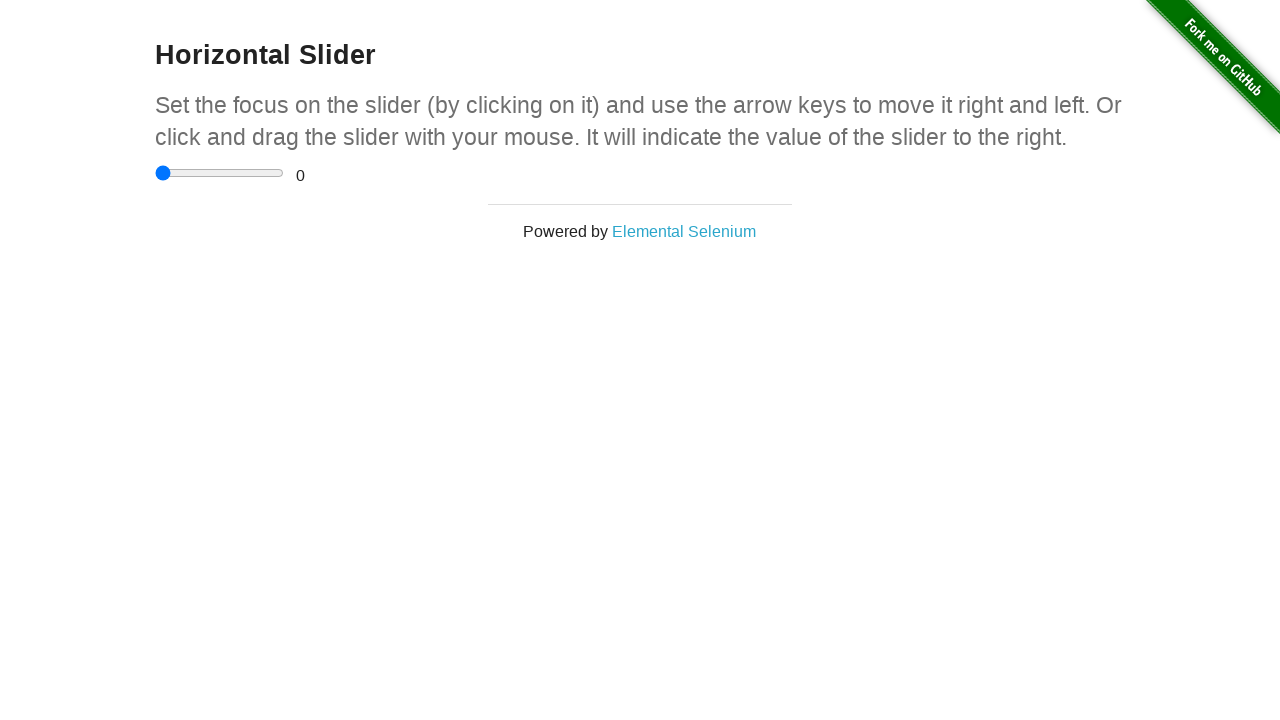

Moved mouse to center of slider at (220, 173)
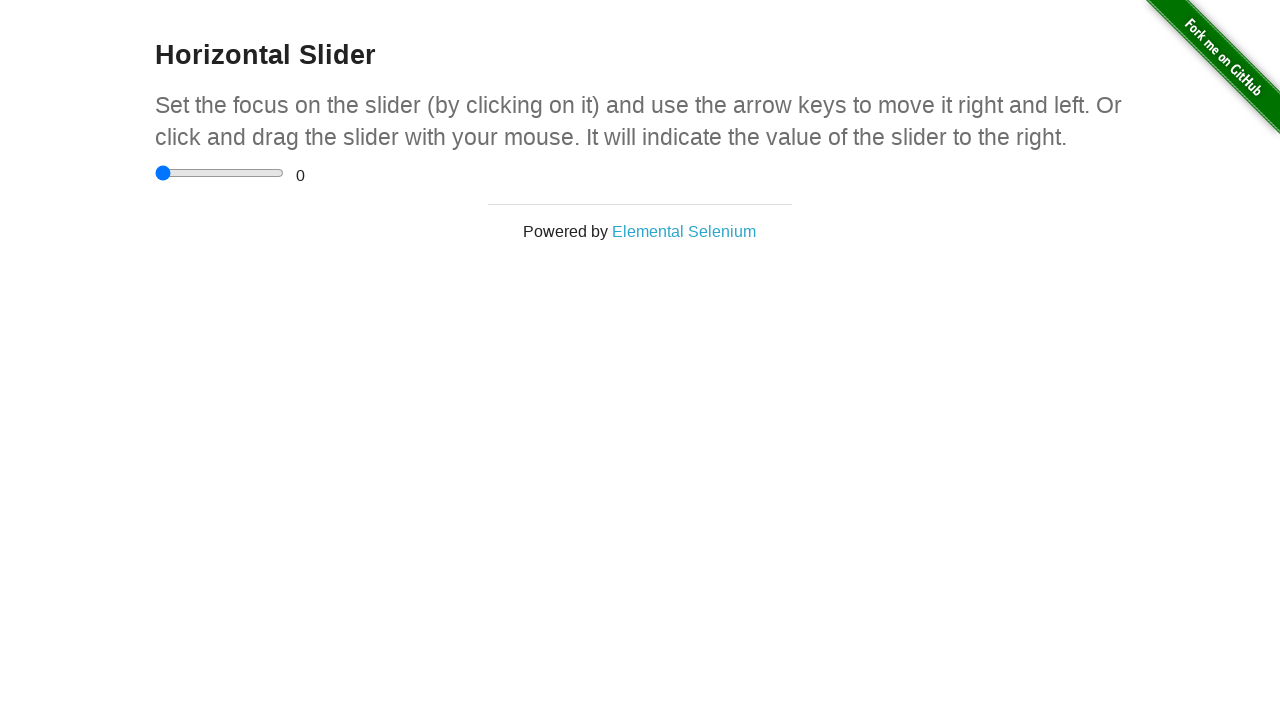

Pressed mouse button down on slider at (220, 173)
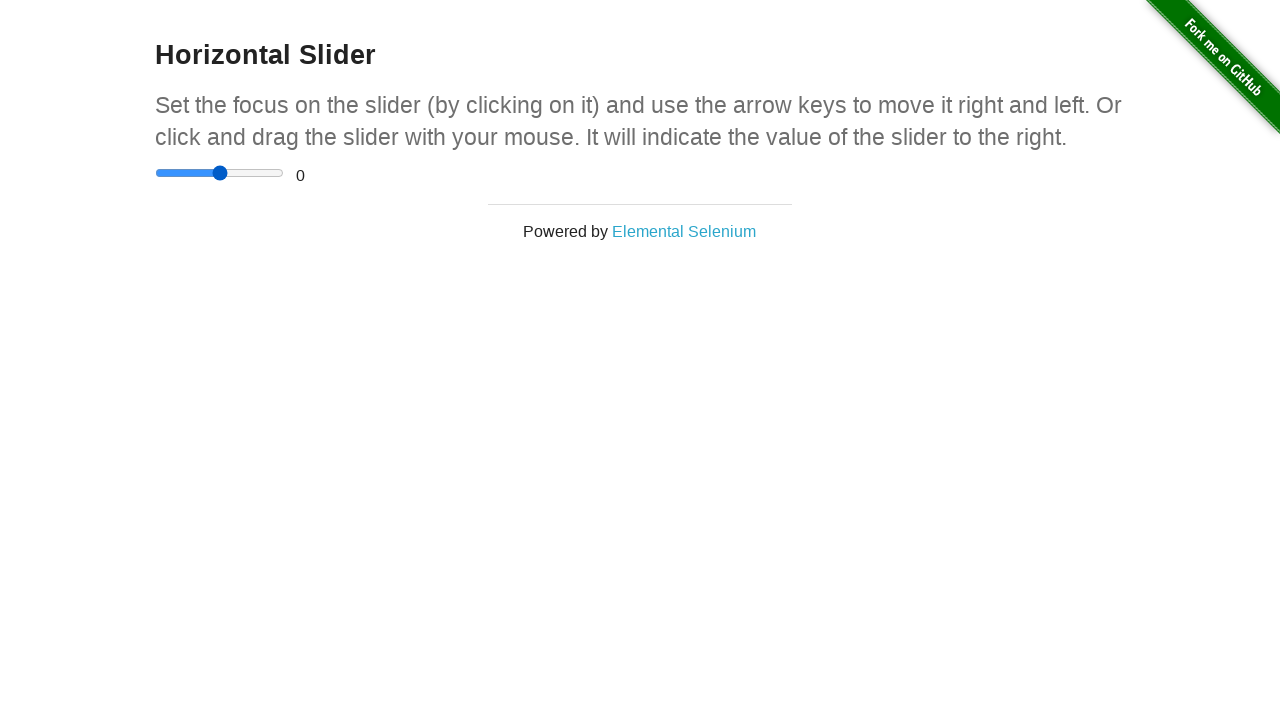

Dragged slider 50 pixels to the right at (270, 173)
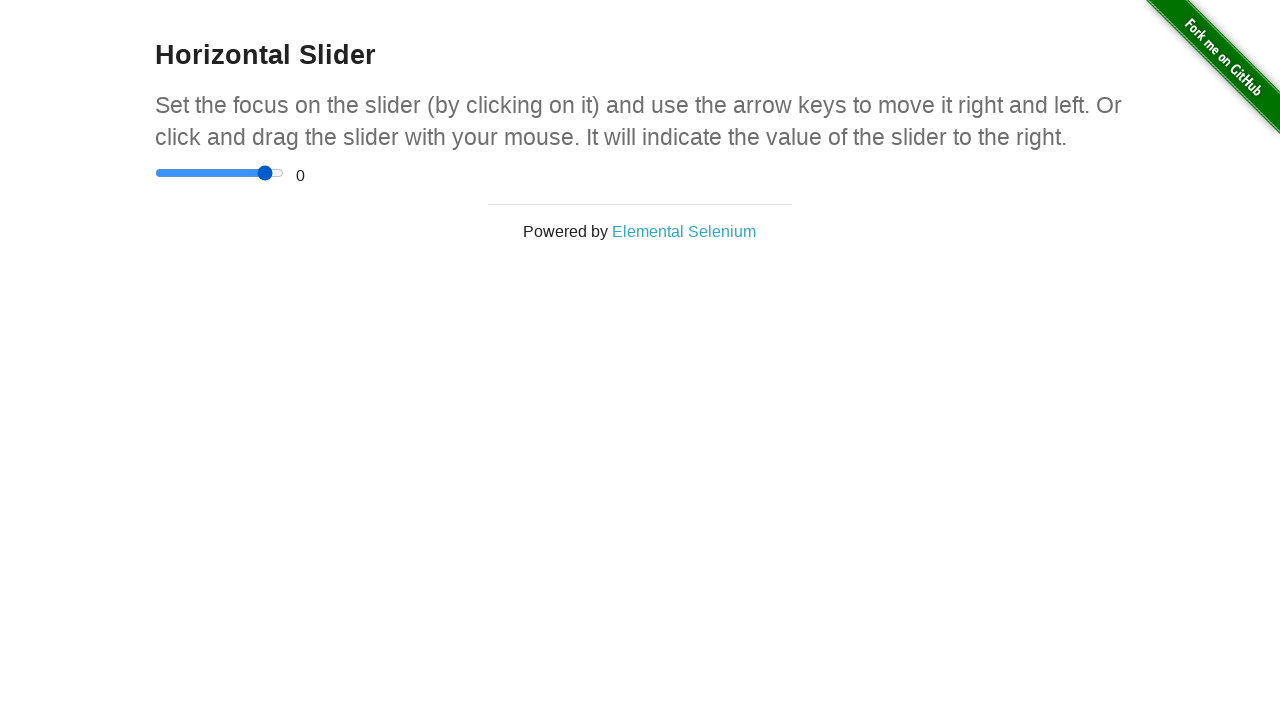

Released mouse button to complete drag at (270, 173)
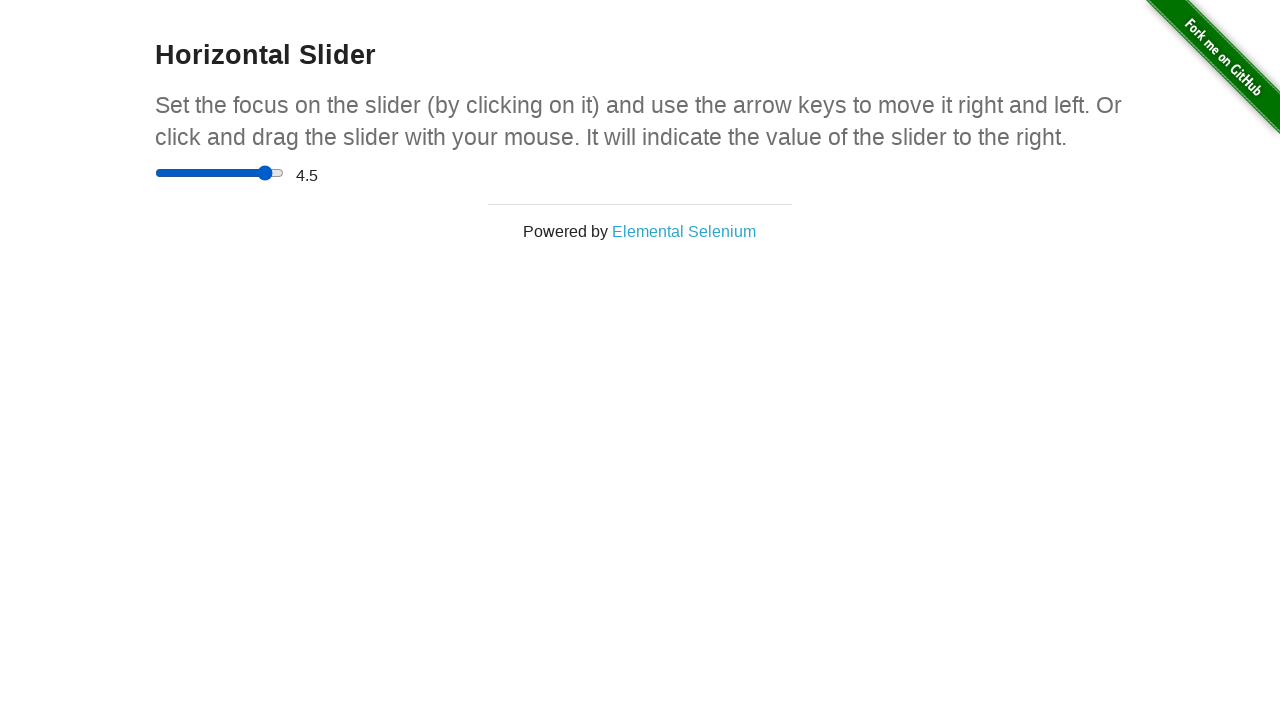

Verified slider value changed from initial value of 0
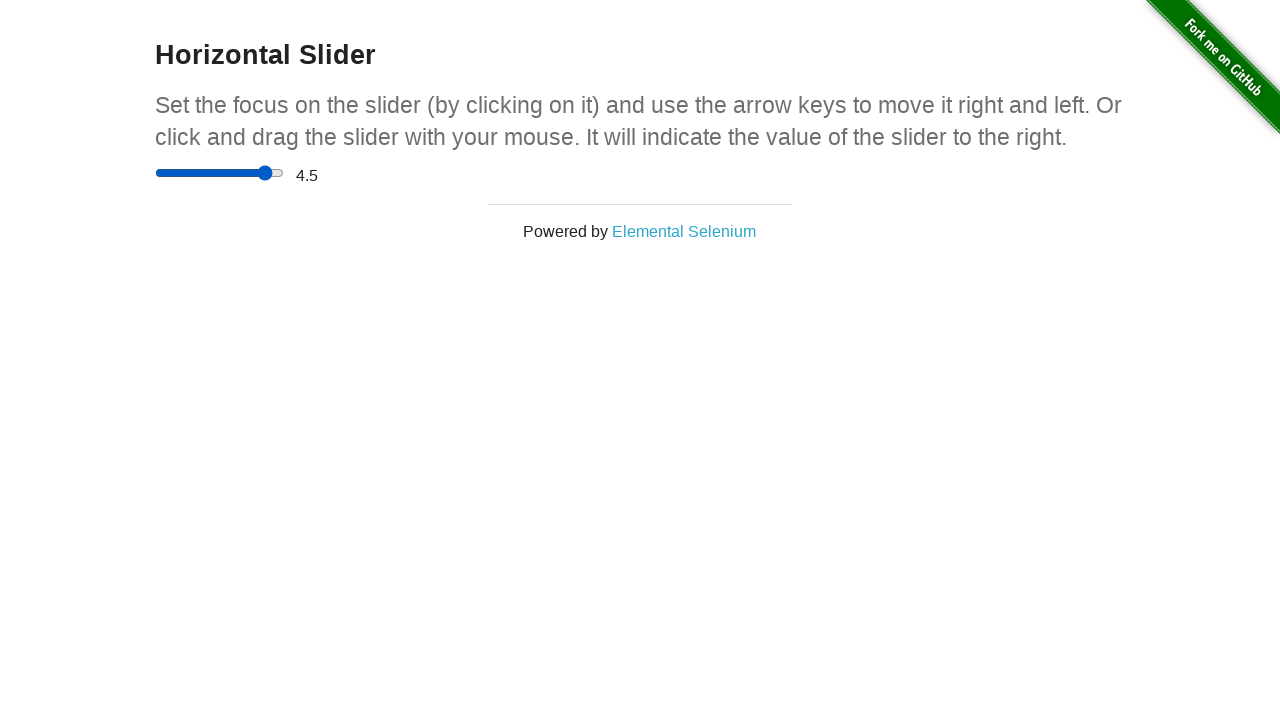

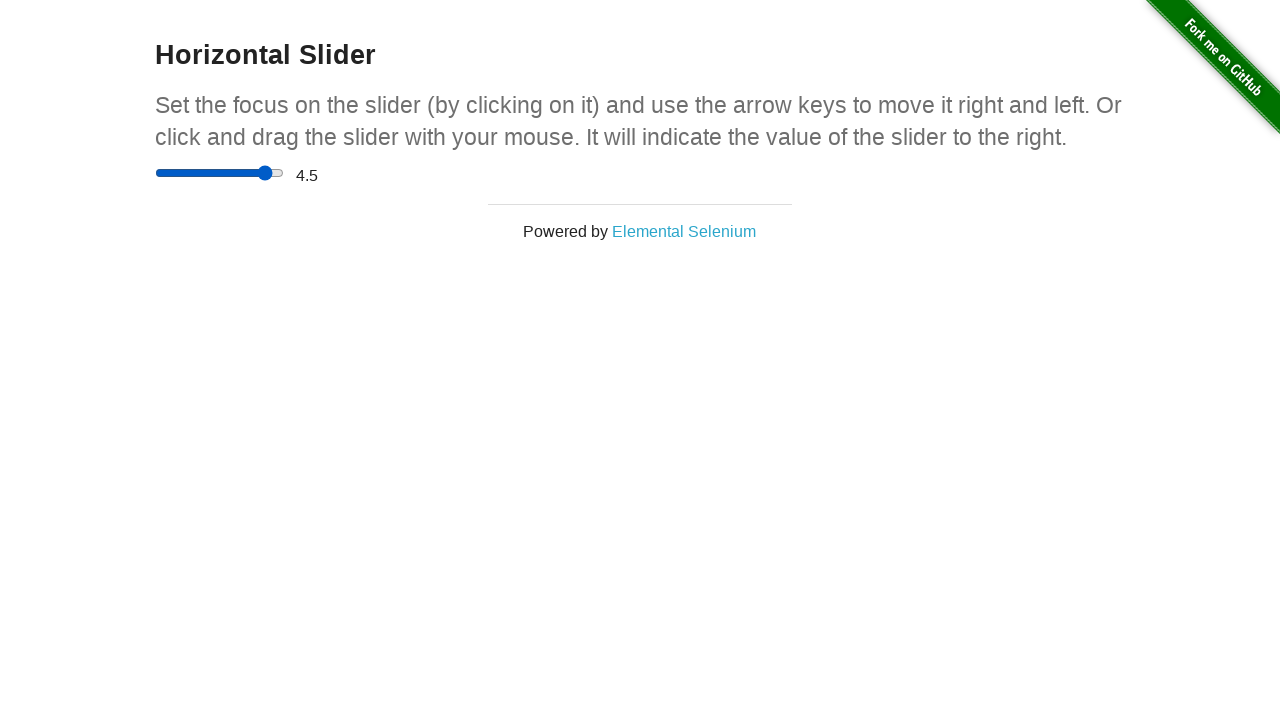